Tests tooltip functionality on jQueryUI demo page by switching to the demo iframe, hovering over the age input field, and verifying that the tooltip content appears.

Starting URL: https://jqueryui.com/tooltip/

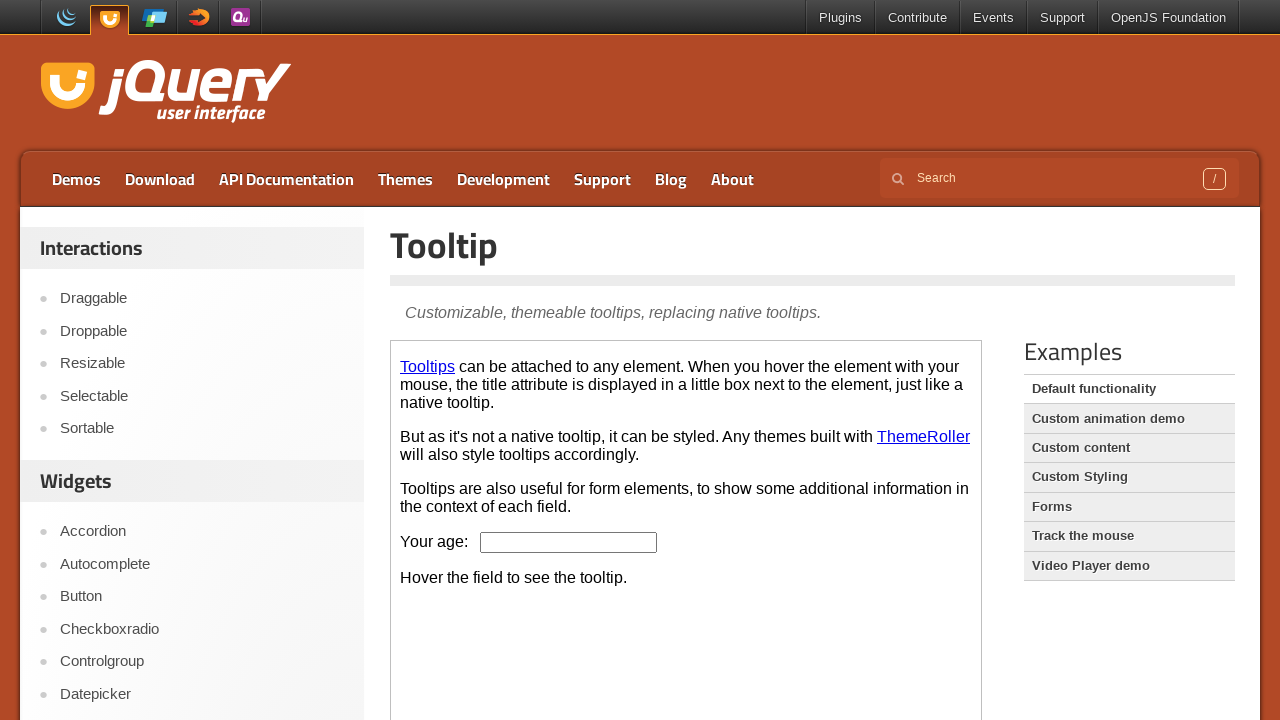

Navigated to jQuery UI tooltip demo page
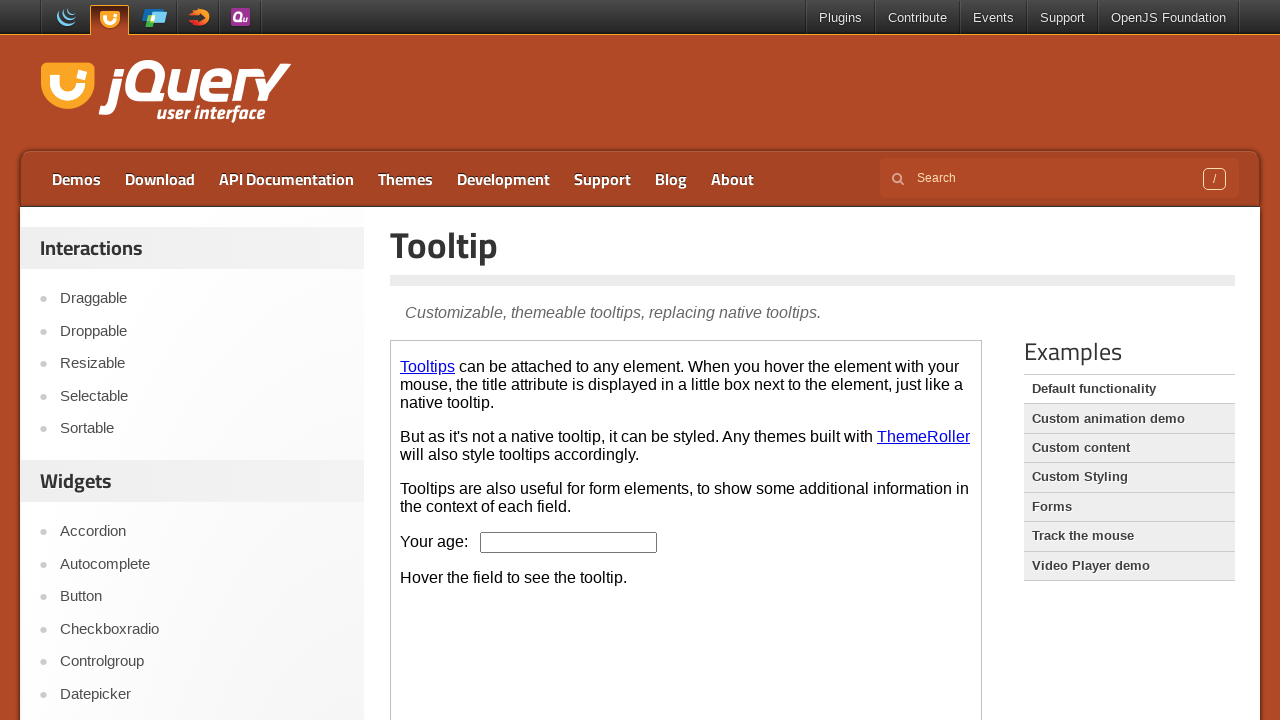

Located the demo iframe
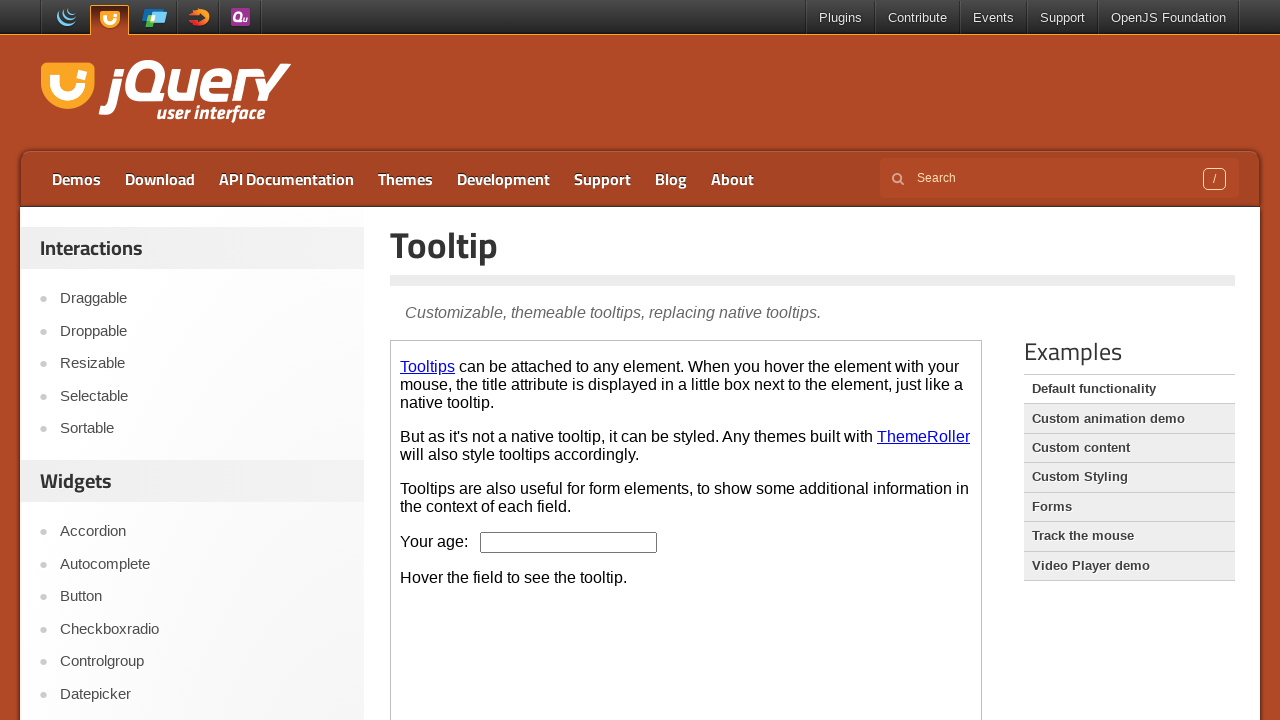

Hovered over the age input field to trigger tooltip at (569, 542) on iframe >> nth=0 >> internal:control=enter-frame >> #age
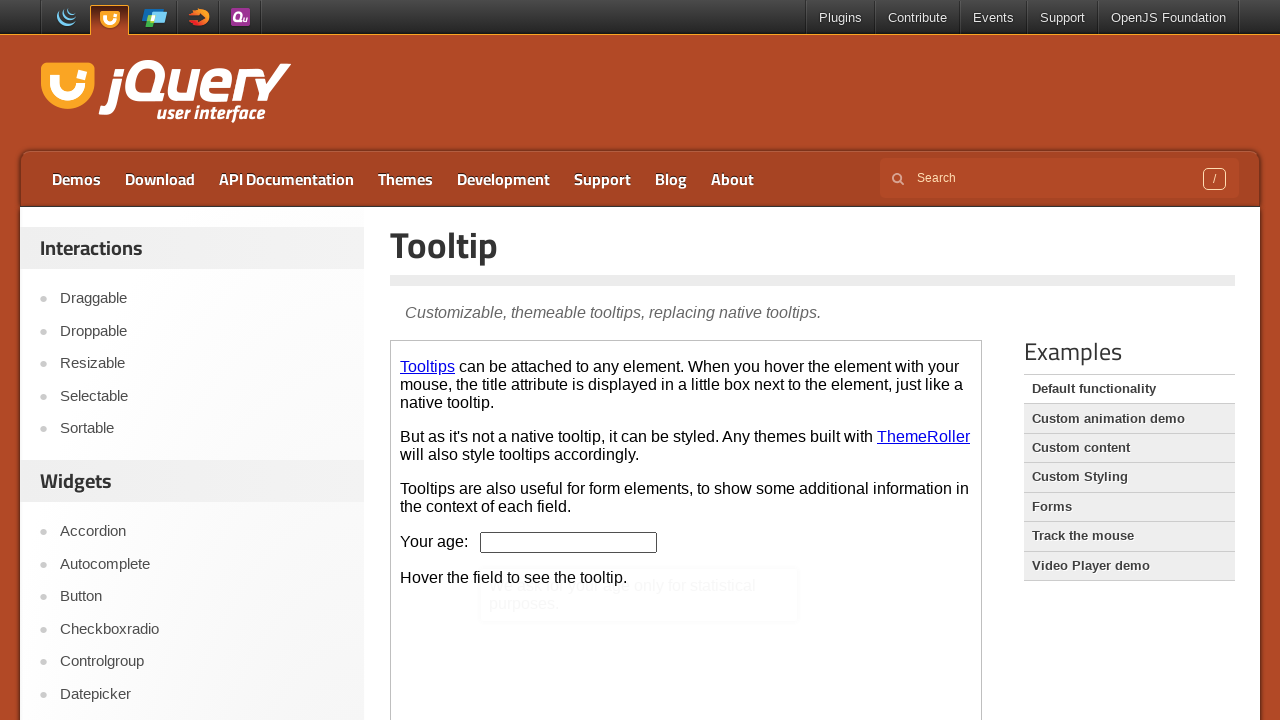

Tooltip content appeared and is visible
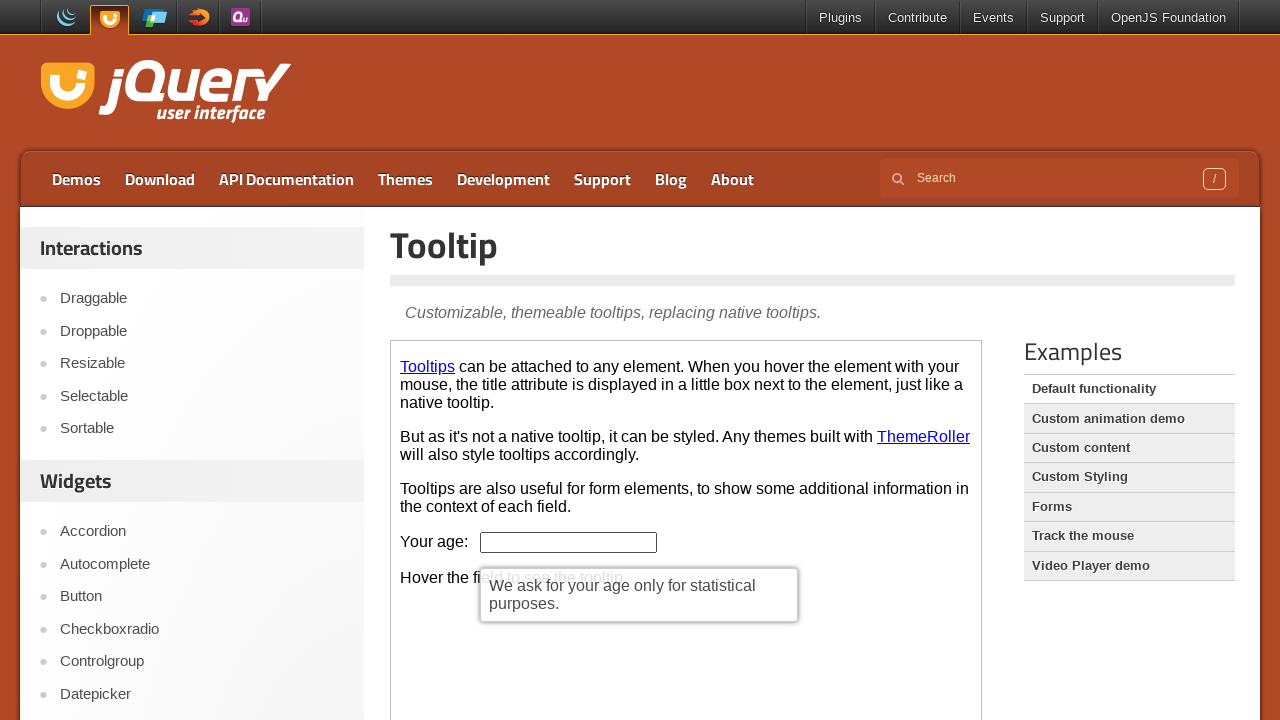

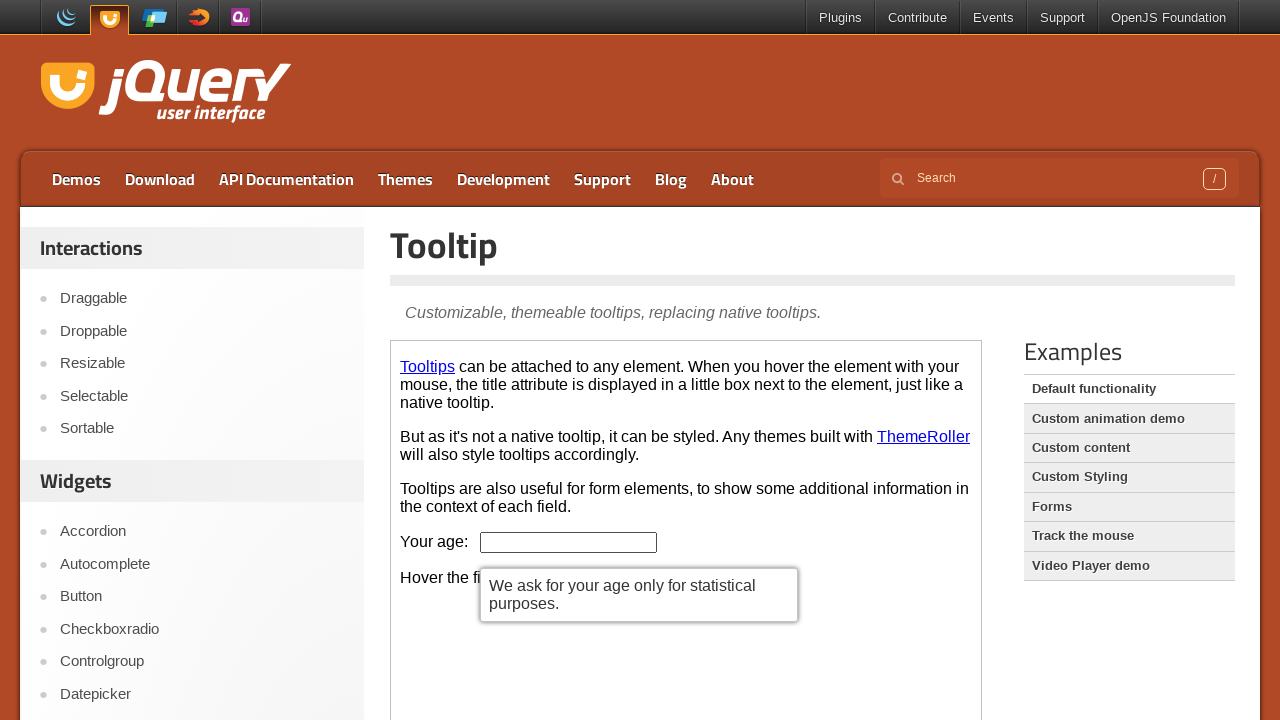